Navigates to the Practice Form and enters a first name in the form field

Starting URL: https://demoqa.com

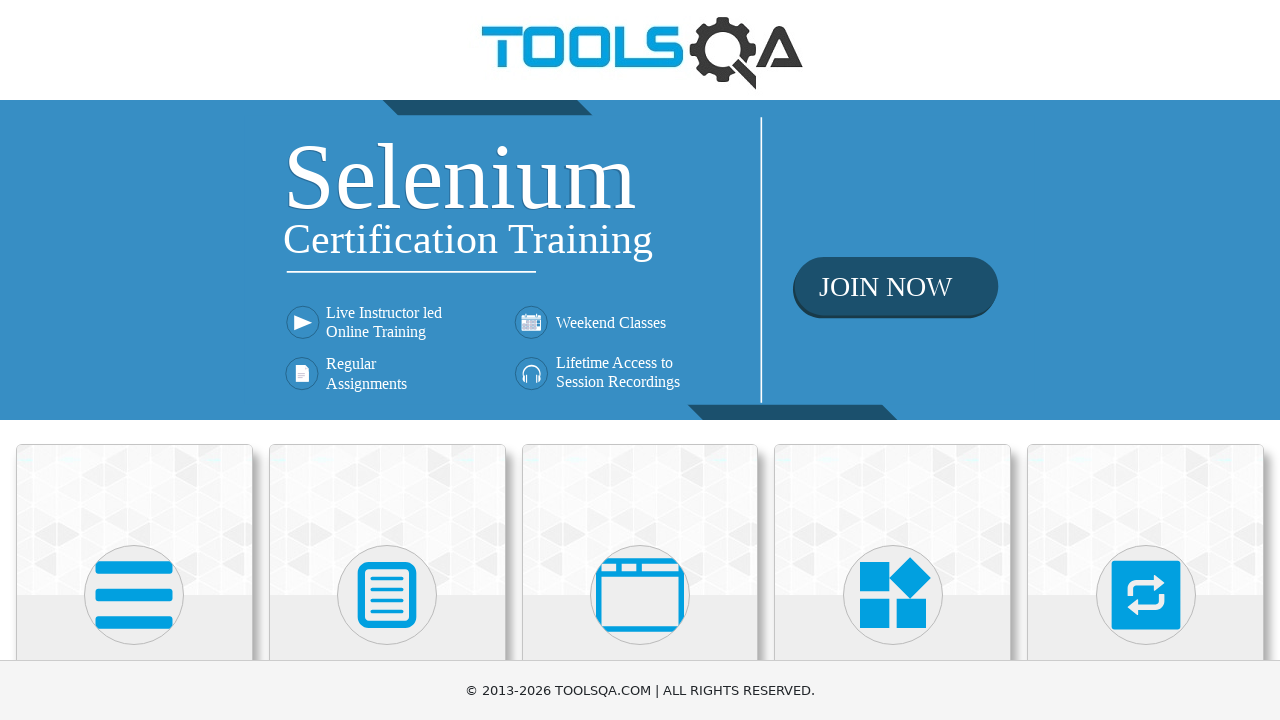

Clicked on Forms heading to navigate to Forms section at (387, 360) on internal:role=heading[name="Forms"i]
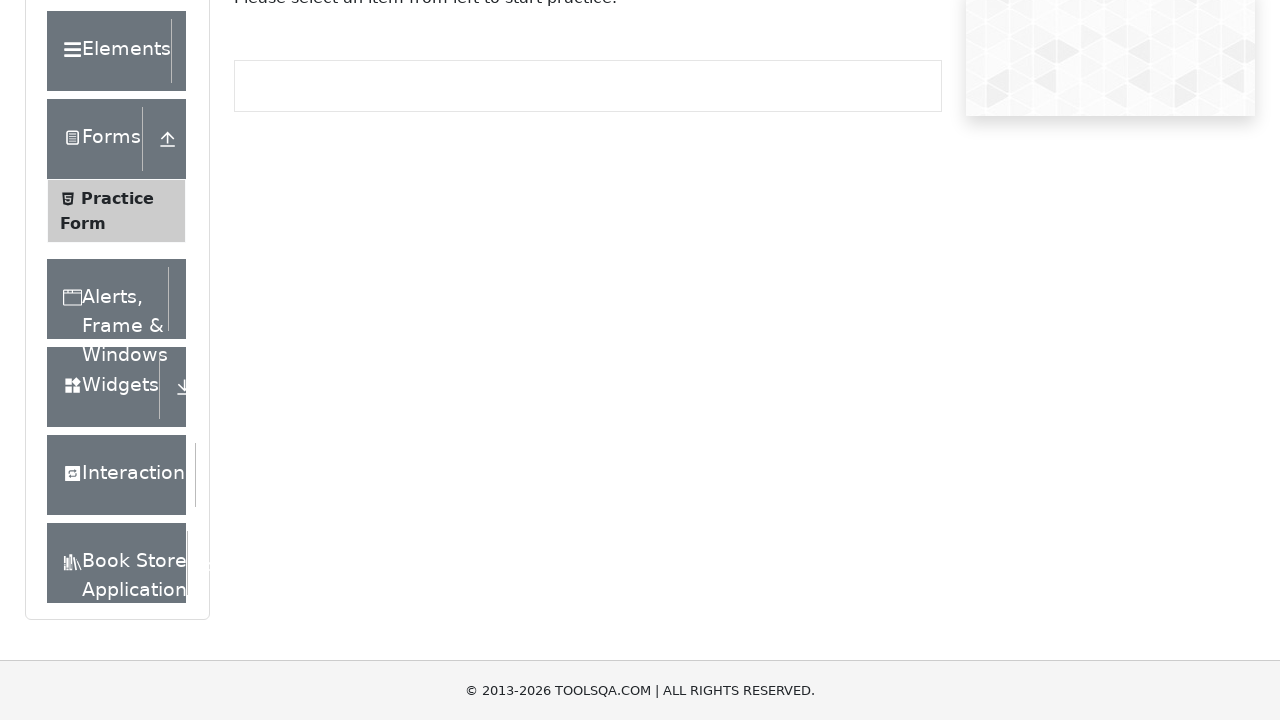

Clicked on Practice Form link at (117, 336) on internal:text="Practice Form"i
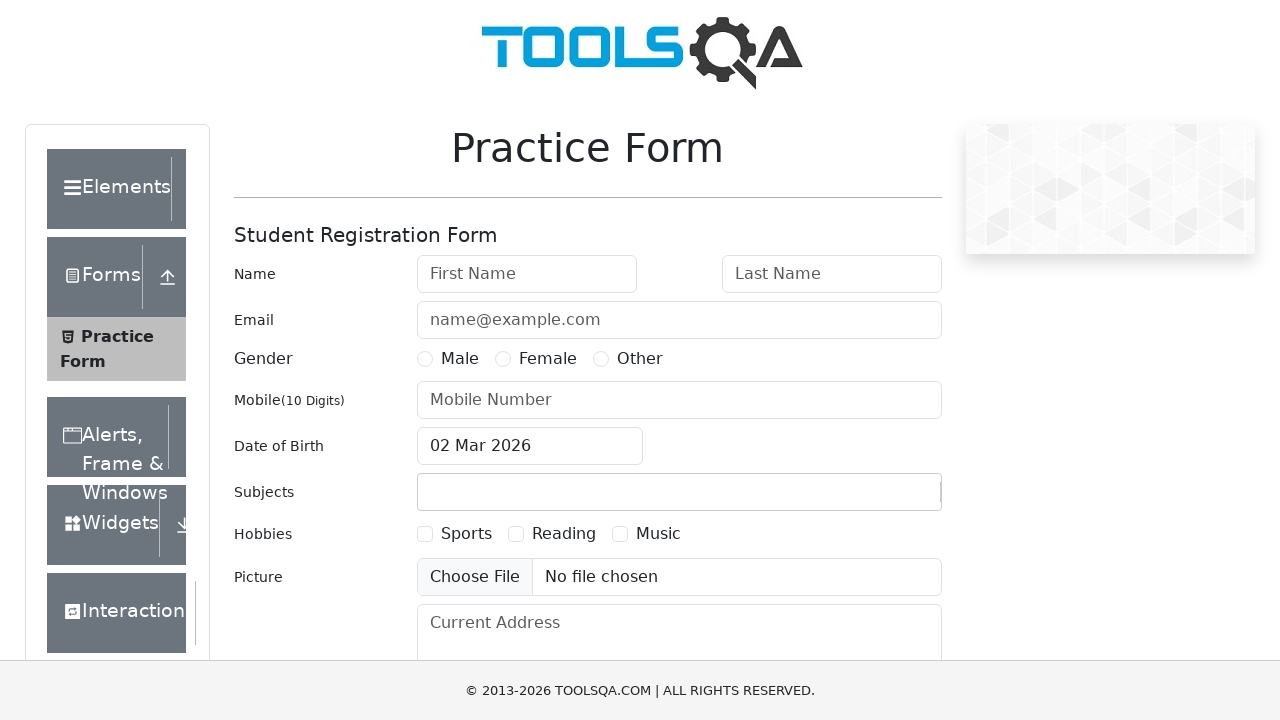

Clicked on First Name input field at (527, 274) on internal:attr=[placeholder="First Name"i]
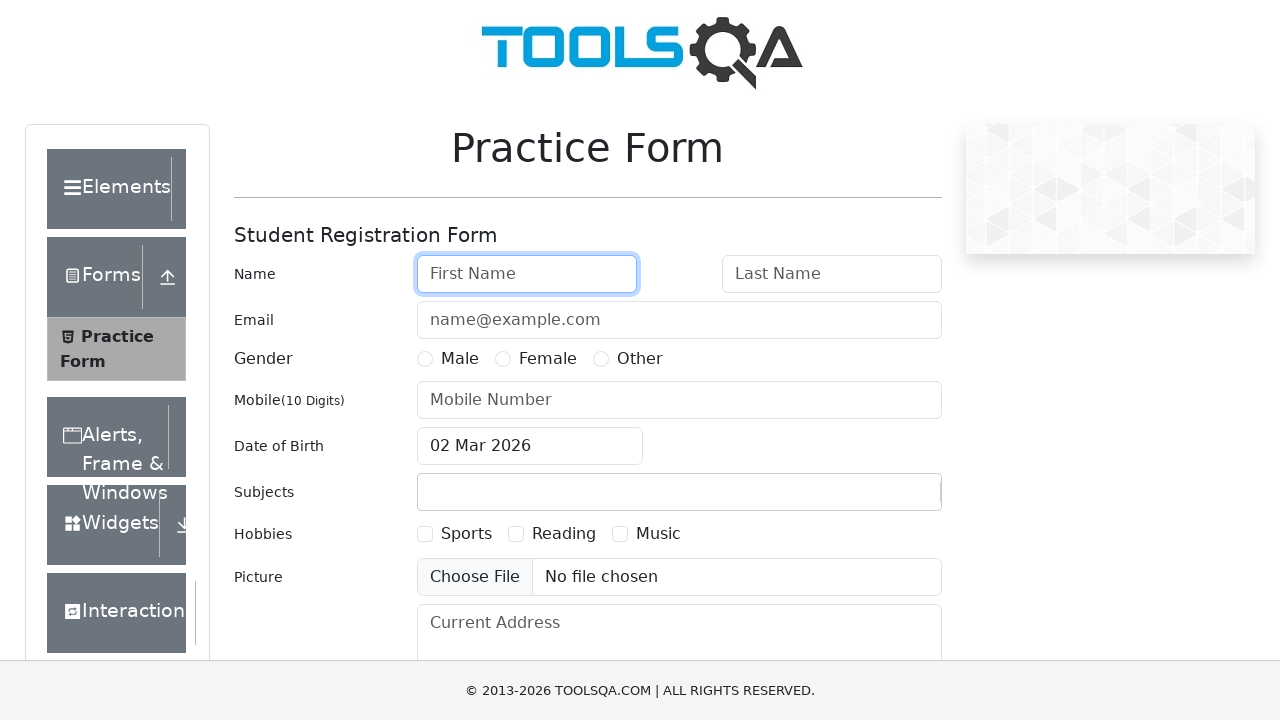

Entered 'Alex' in the First Name field on internal:attr=[placeholder="First Name"i]
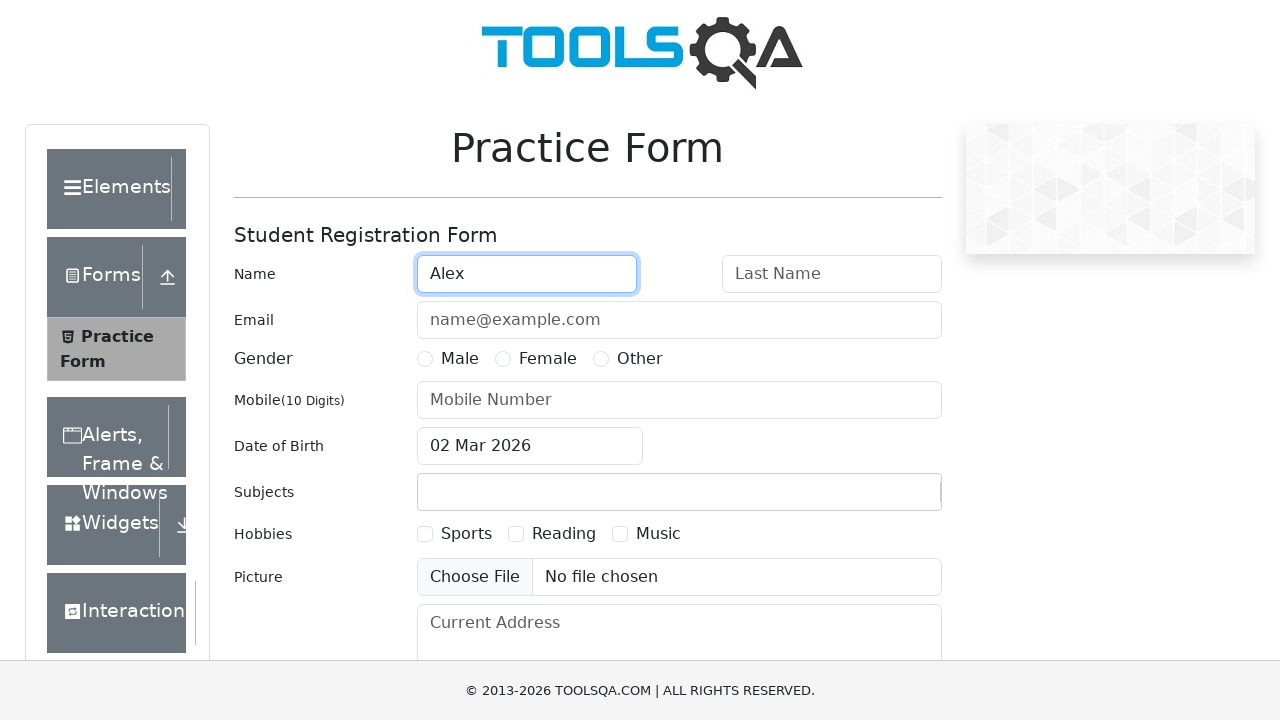

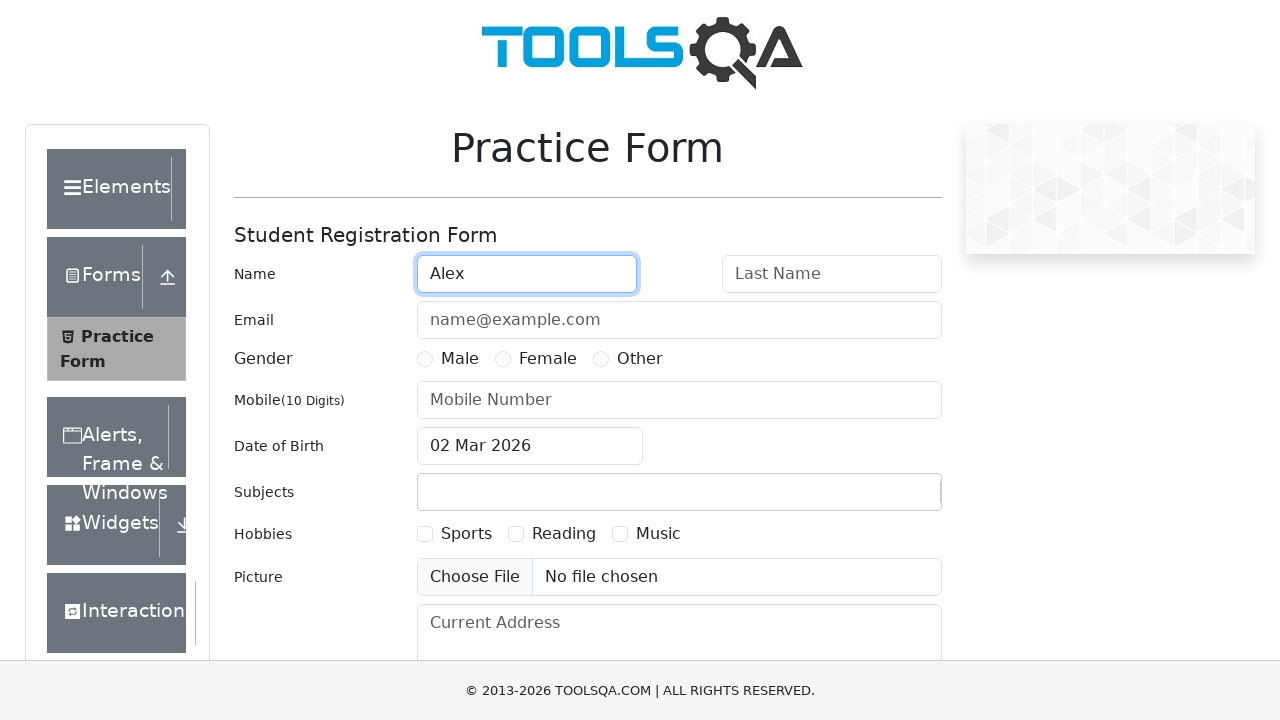